Tests new tab/window handling by clicking a link that opens a new tab and verifying content in the new window

Starting URL: https://kitchen.applitools.com/ingredients/links

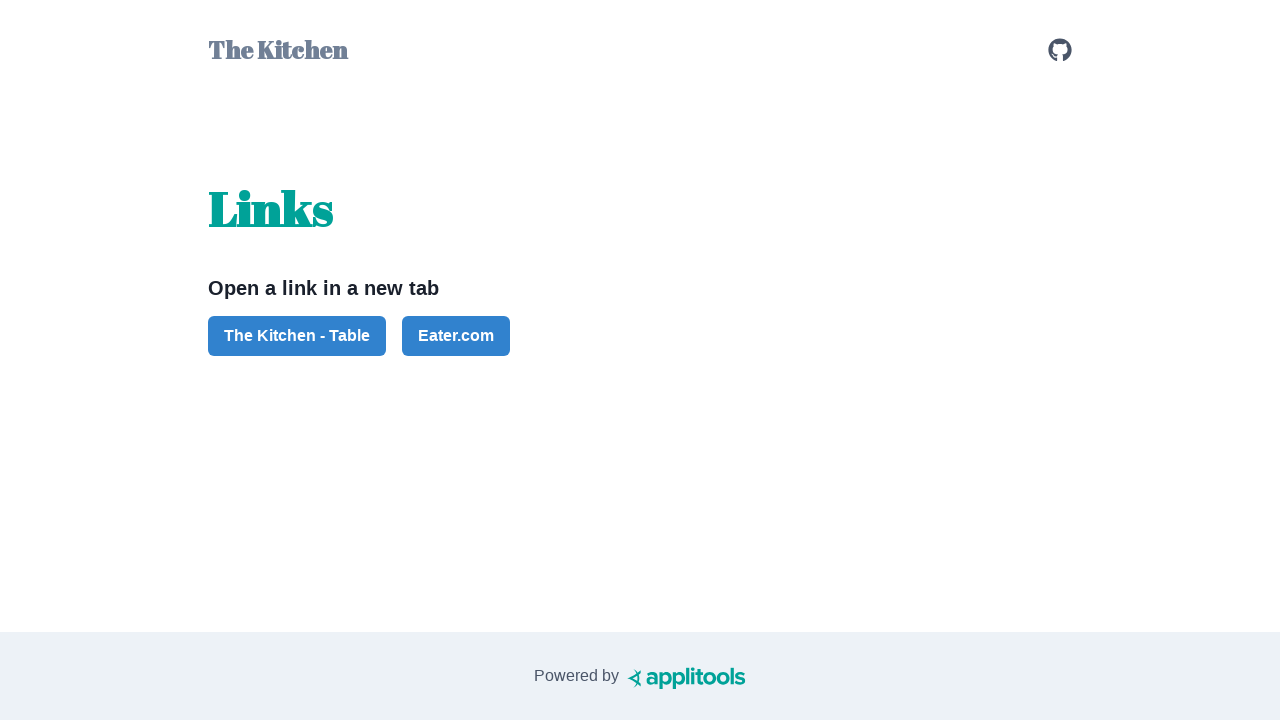

Clicked button to open new tab at (297, 336) on #button-the-kitchen-table
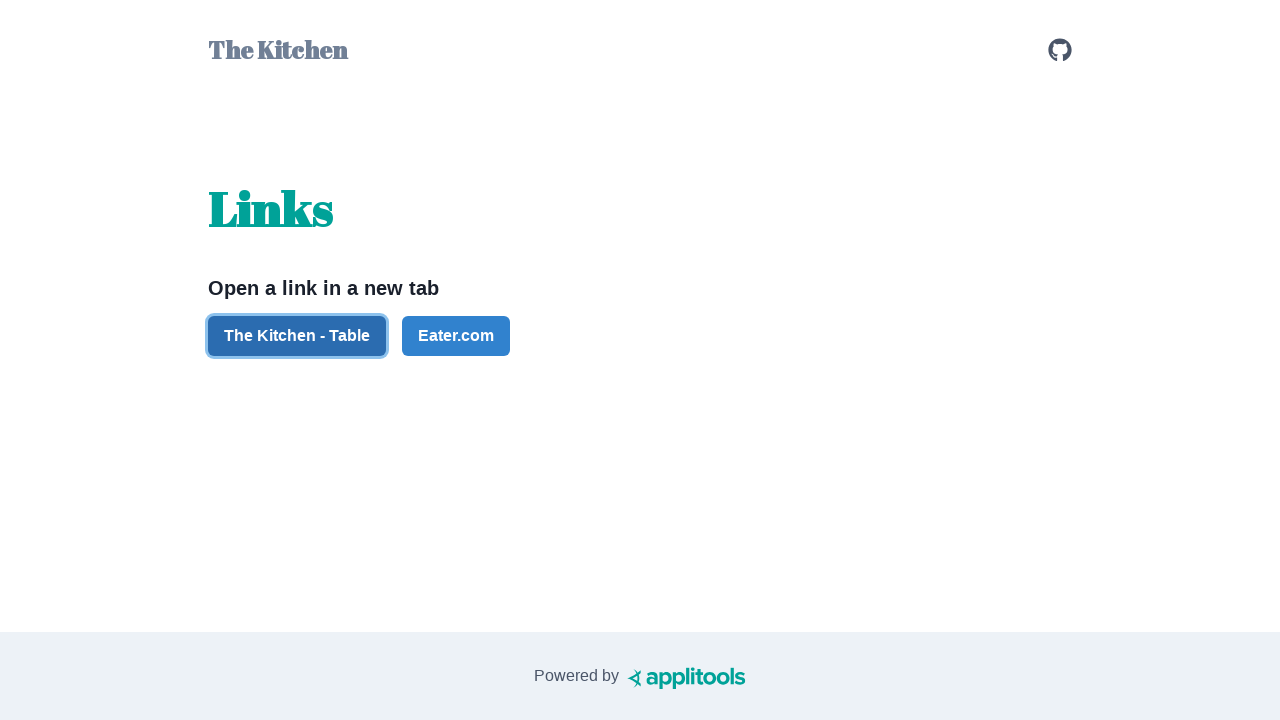

New tab opened and page object captured
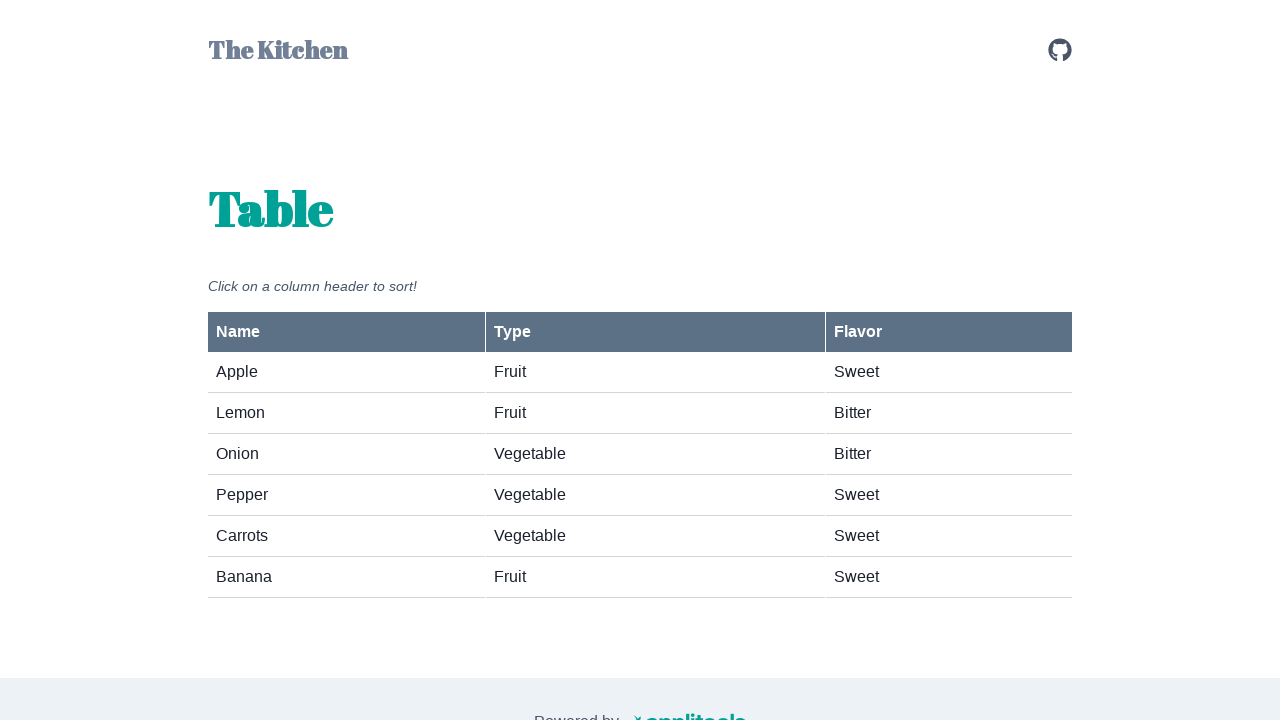

Verified fruits-vegetables element is displayed on new page
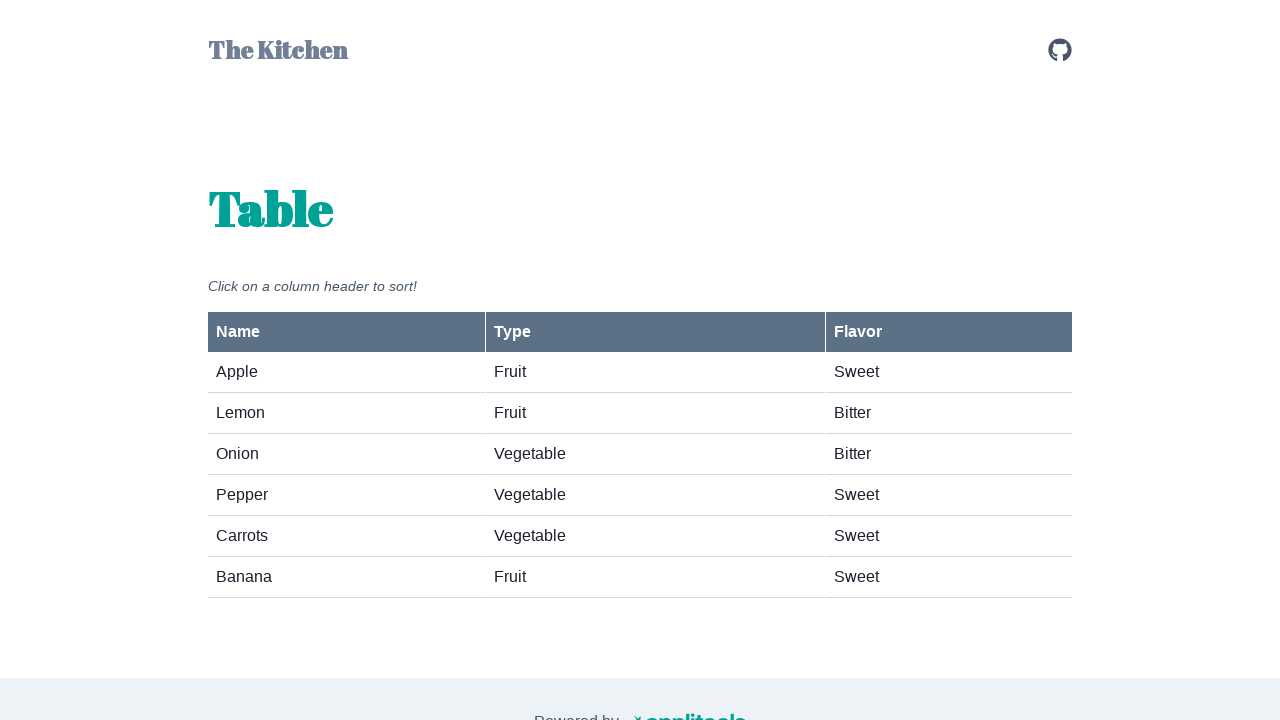

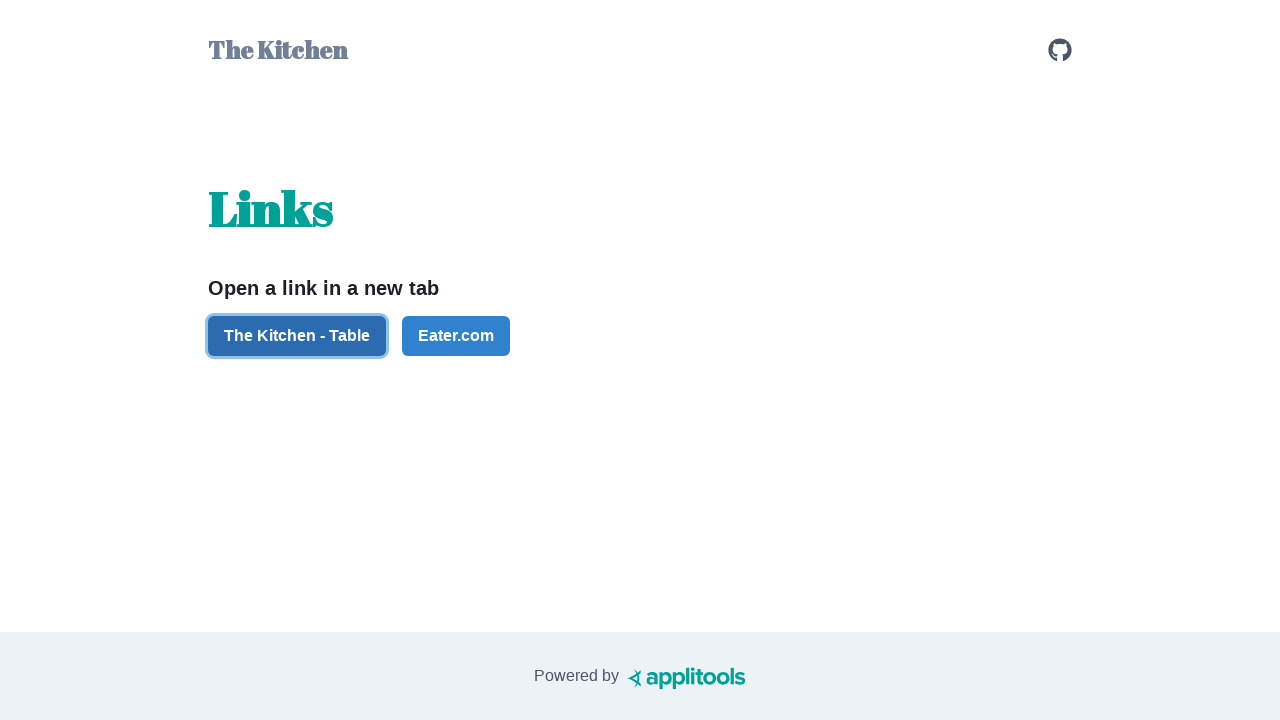